Navigates to Flipkart homepage and maximizes the browser window. The original script also takes a screenshot, but the core automation is simply loading the page.

Starting URL: https://www.flipkart.com

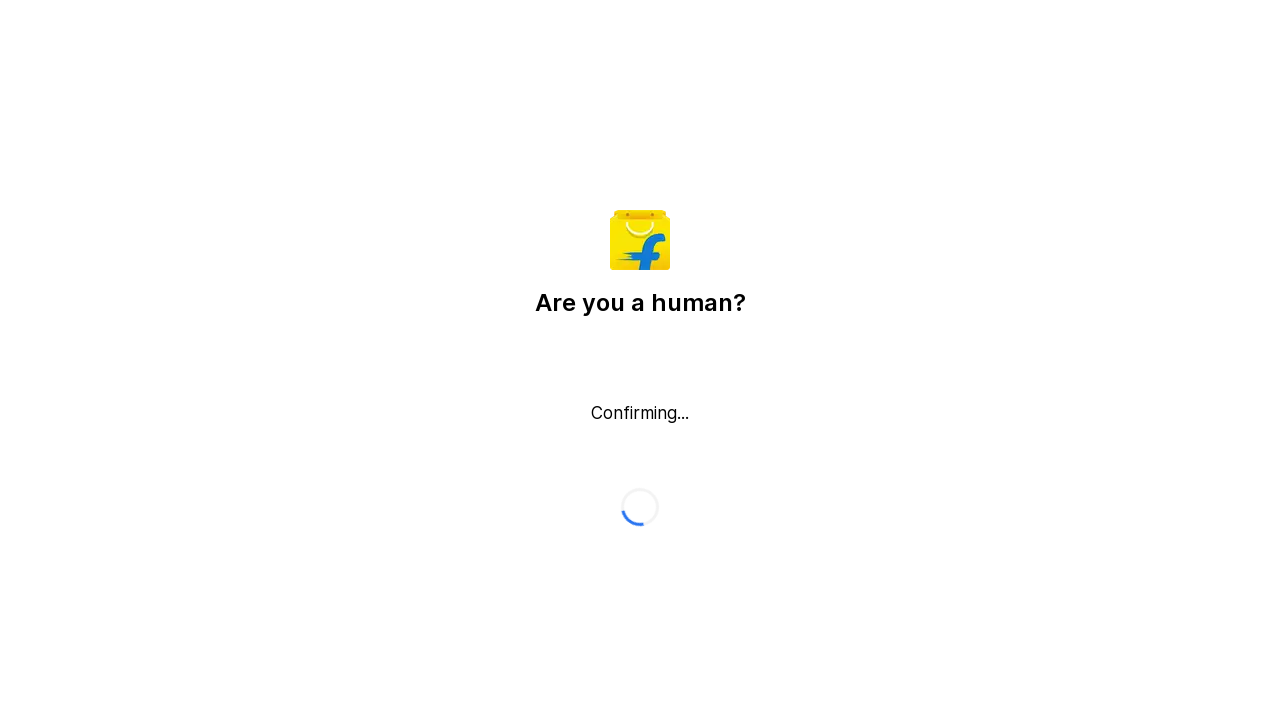

Waited for page DOM content to load
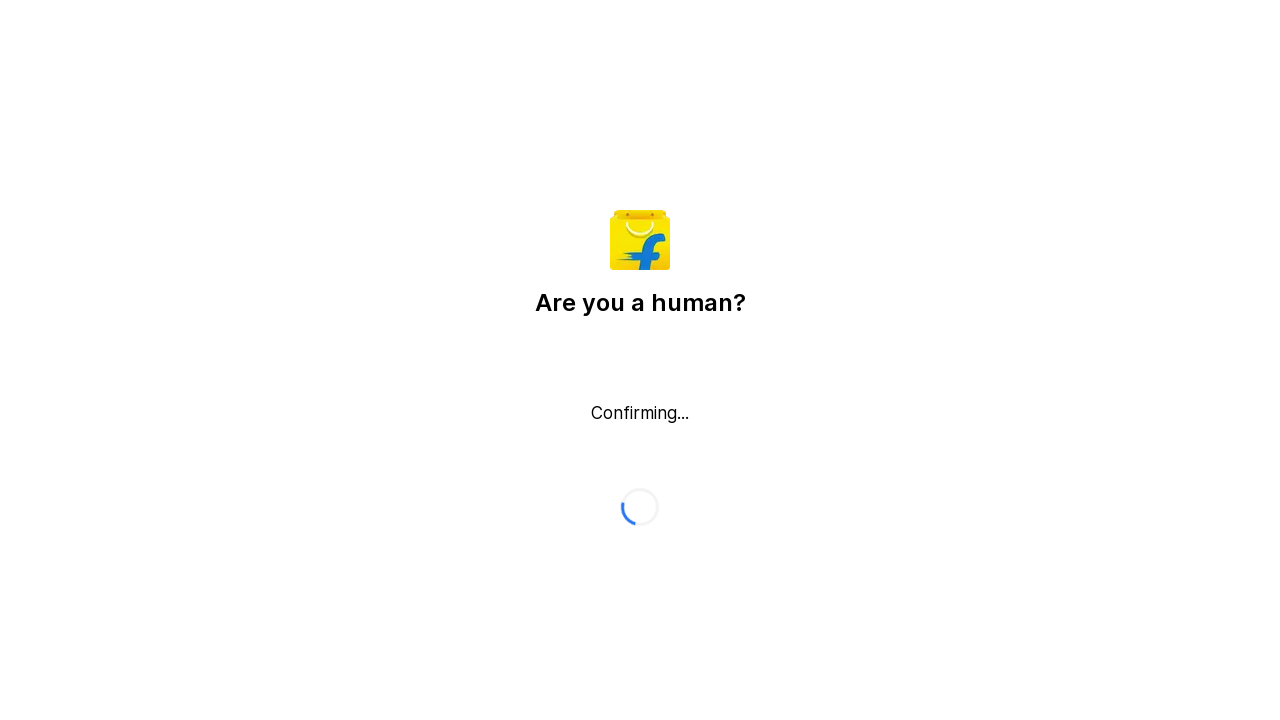

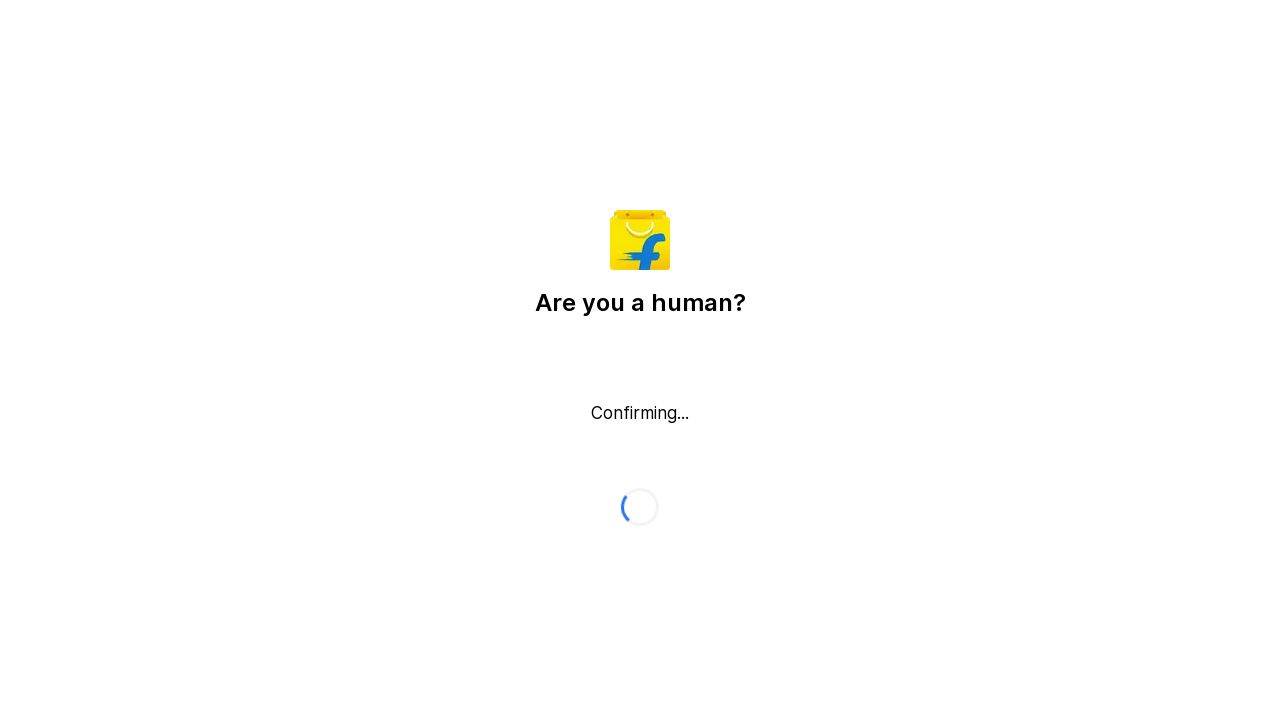